Tests selecting an option from a dropdown element by selecting "Option 1" by text.

Starting URL: https://the-internet.herokuapp.com/dropdown

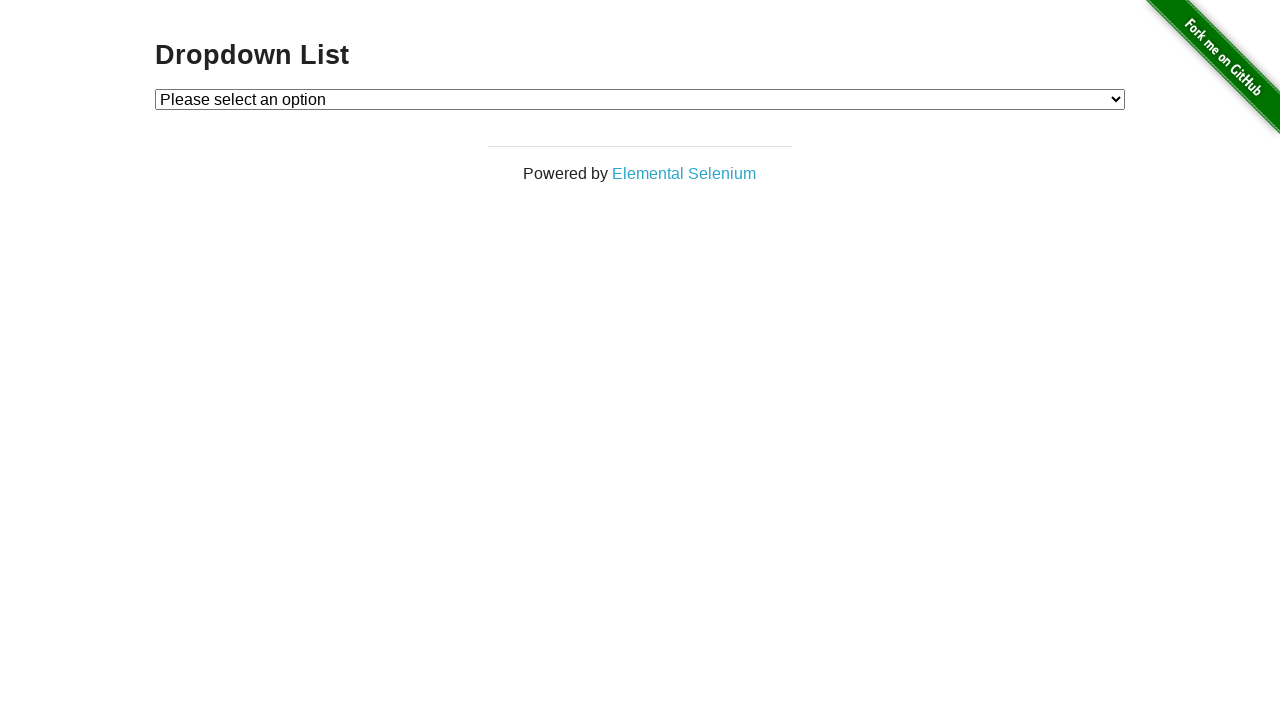

Navigated to dropdown page
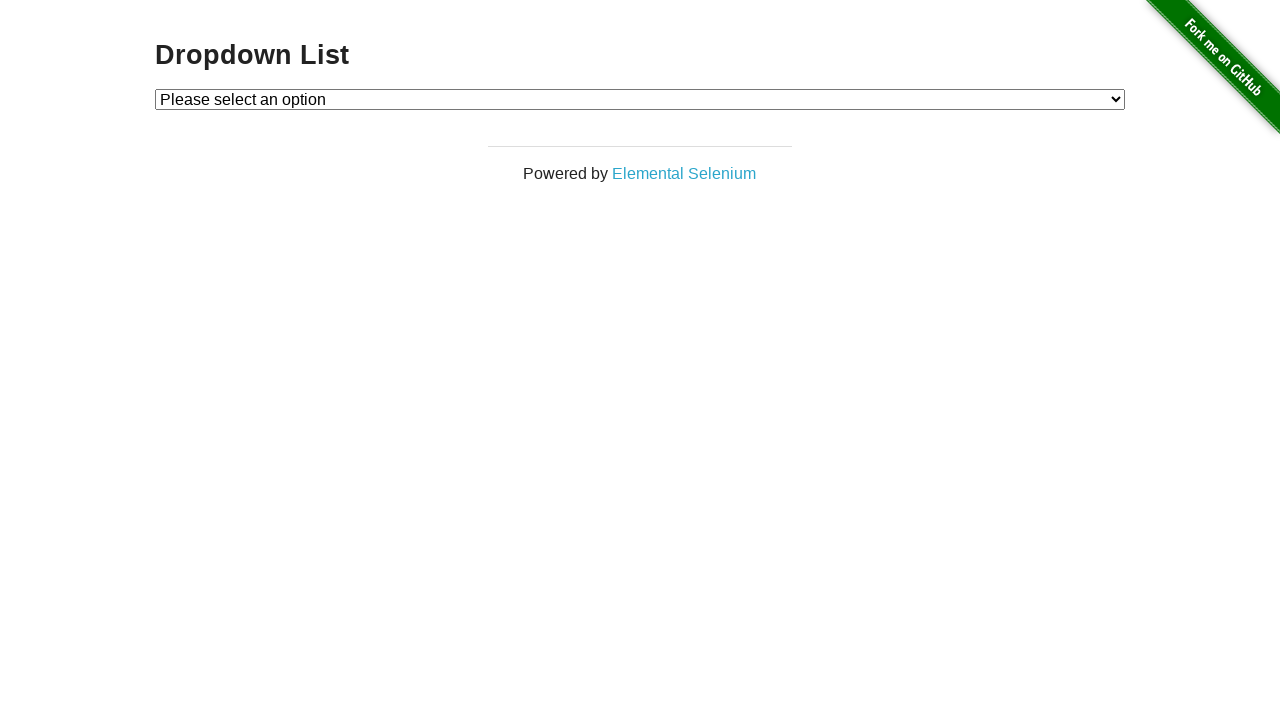

Selected 'Option 1' from dropdown by text on #dropdown
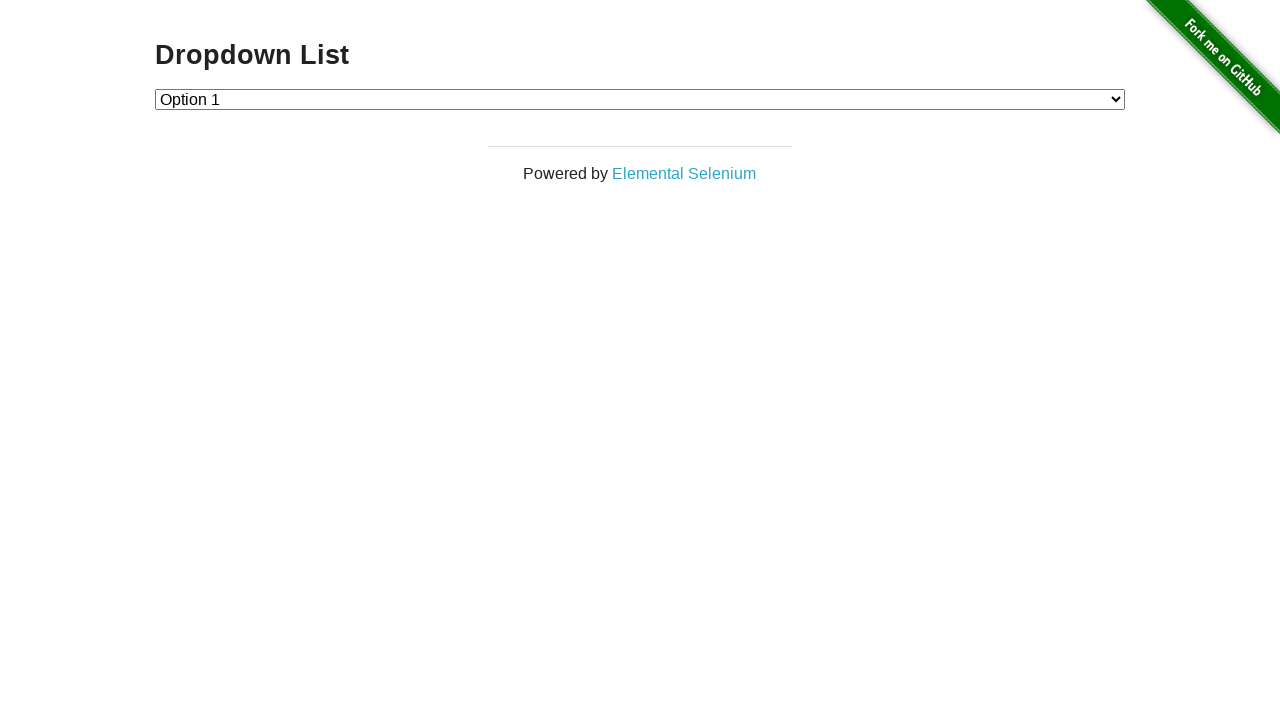

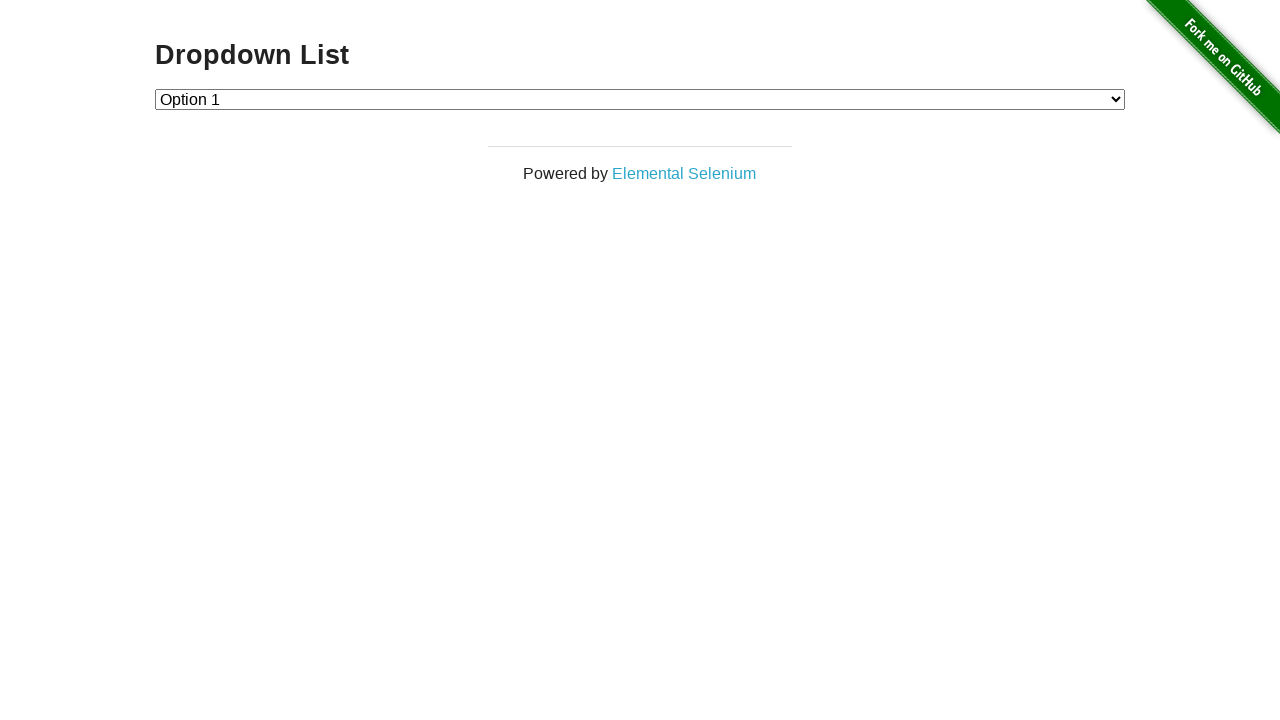